Tests the calculator with negative numbers by adding -5 and 3, verifying the result equals -2

Starting URL: https://testpages.herokuapp.com/styled/calculator

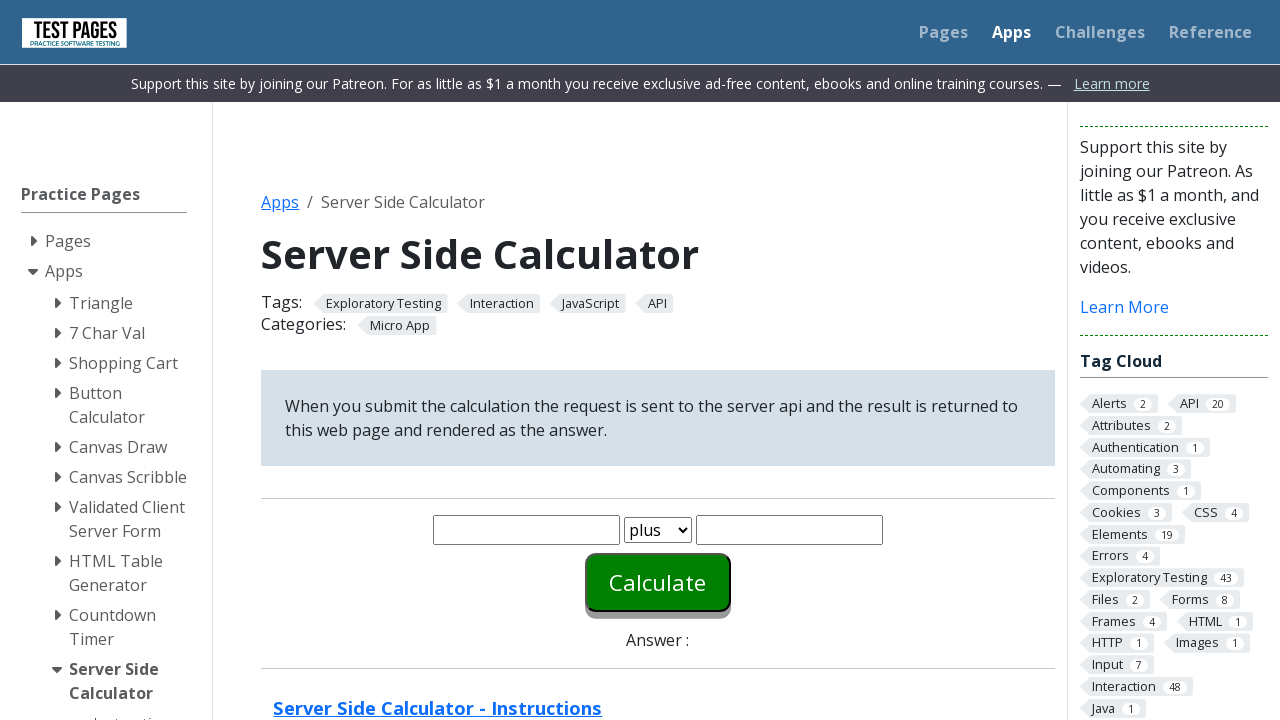

Filled first number field with -5 on #number1
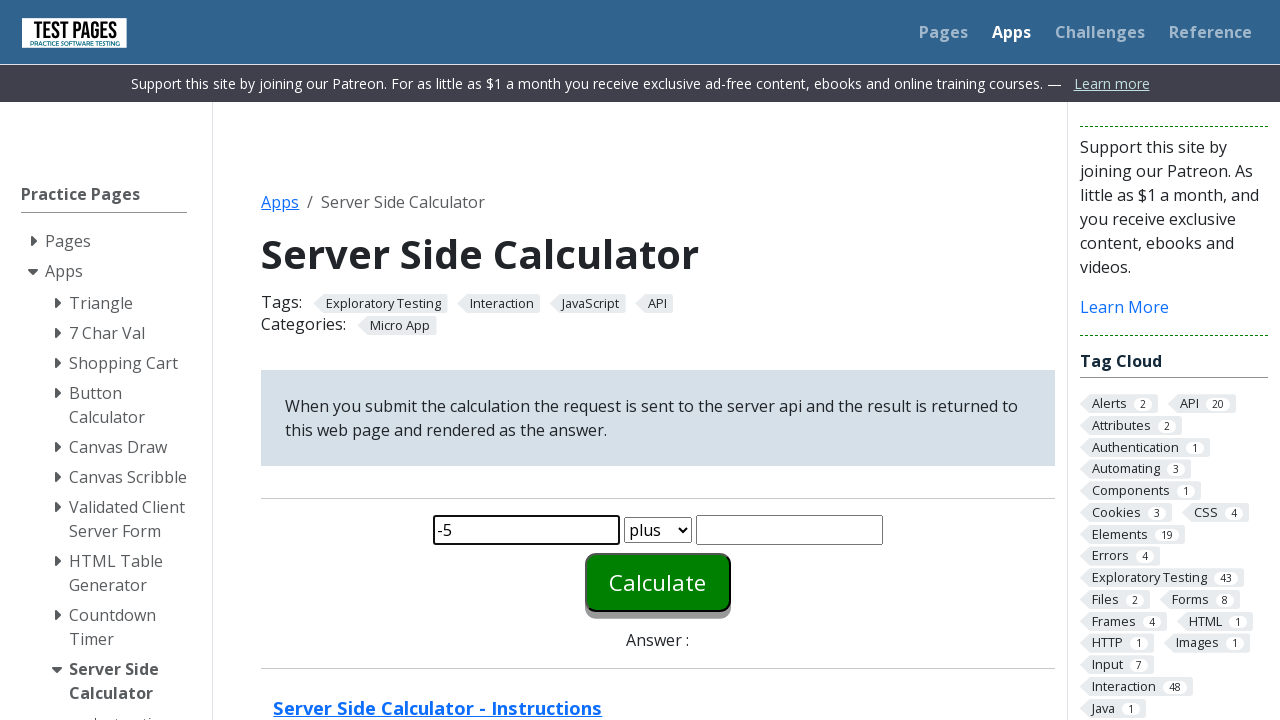

Filled second number field with 3 on #number2
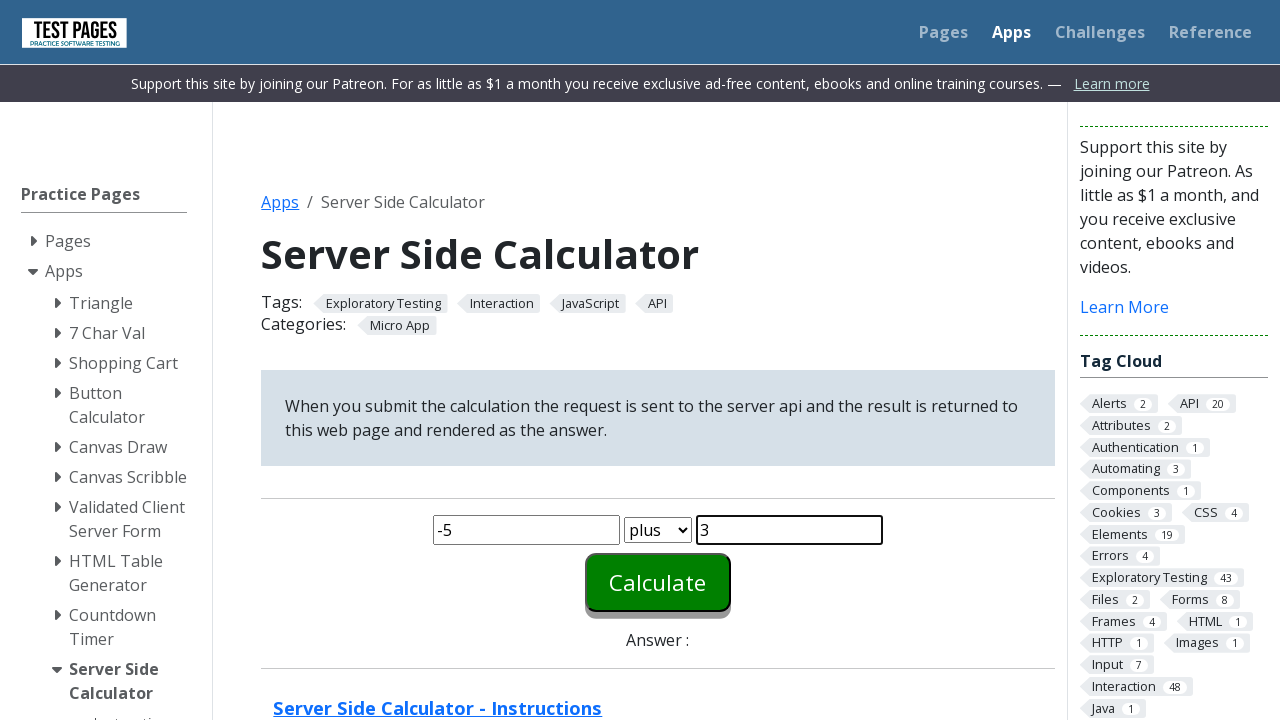

Clicked calculate button at (658, 582) on #calculate
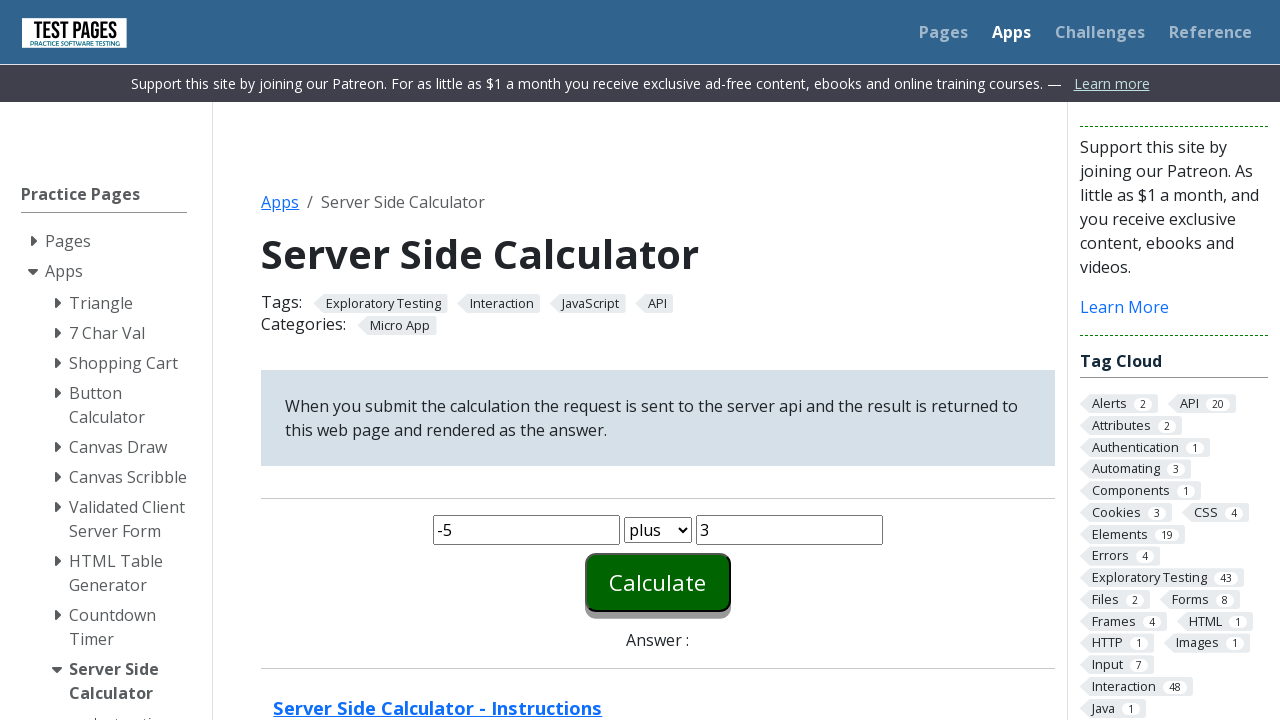

Answer element appeared on page
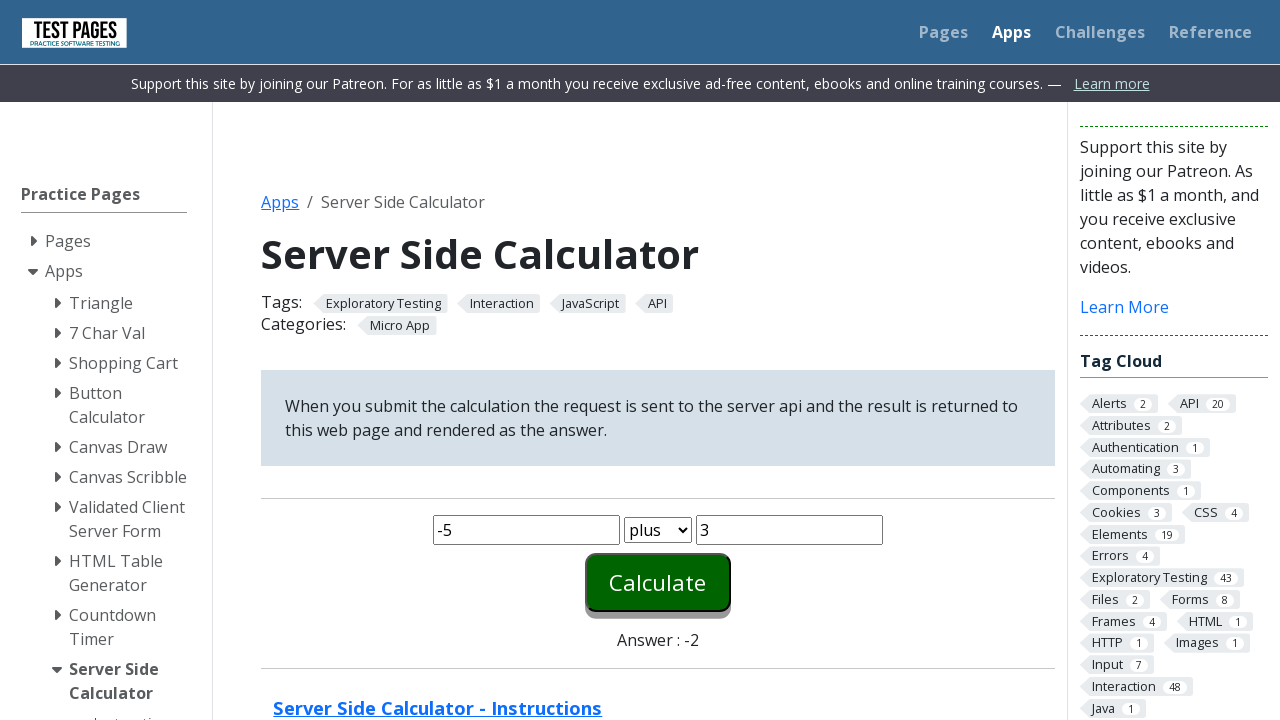

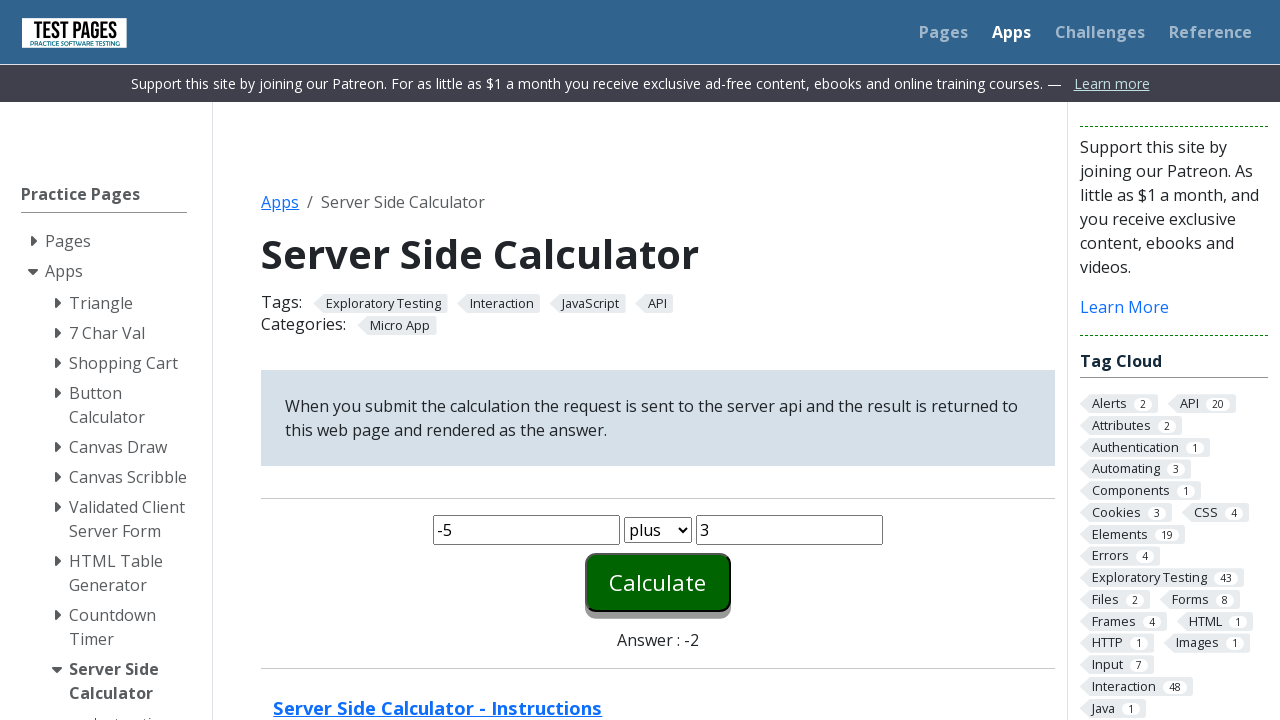